Tests browser window handling by clicking a link that opens a new window/tab, then switches between the parent and child windows to verify their titles.

Starting URL: https://opensource-demo.orangehrmlive.com/web/index.php/auth/login

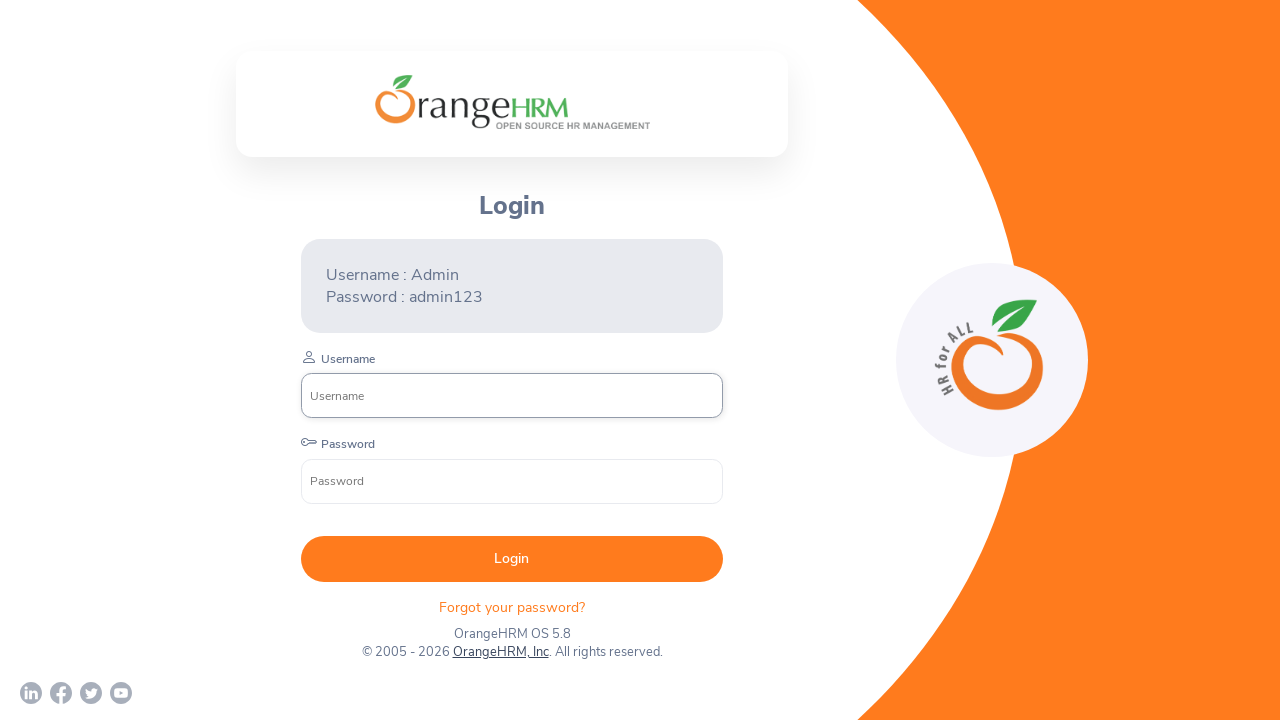

Clicked OrangeHRM, Inc link to open new window at (500, 652) on text=OrangeHRM, Inc
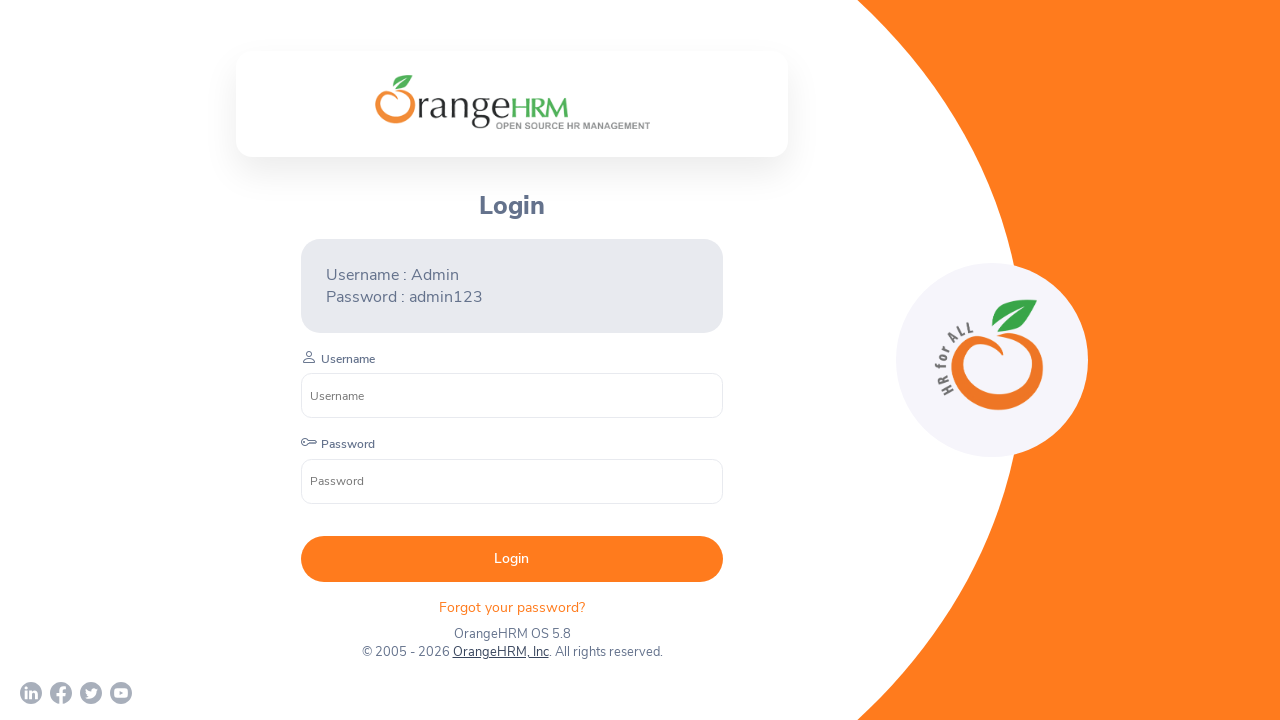

Captured new child window reference
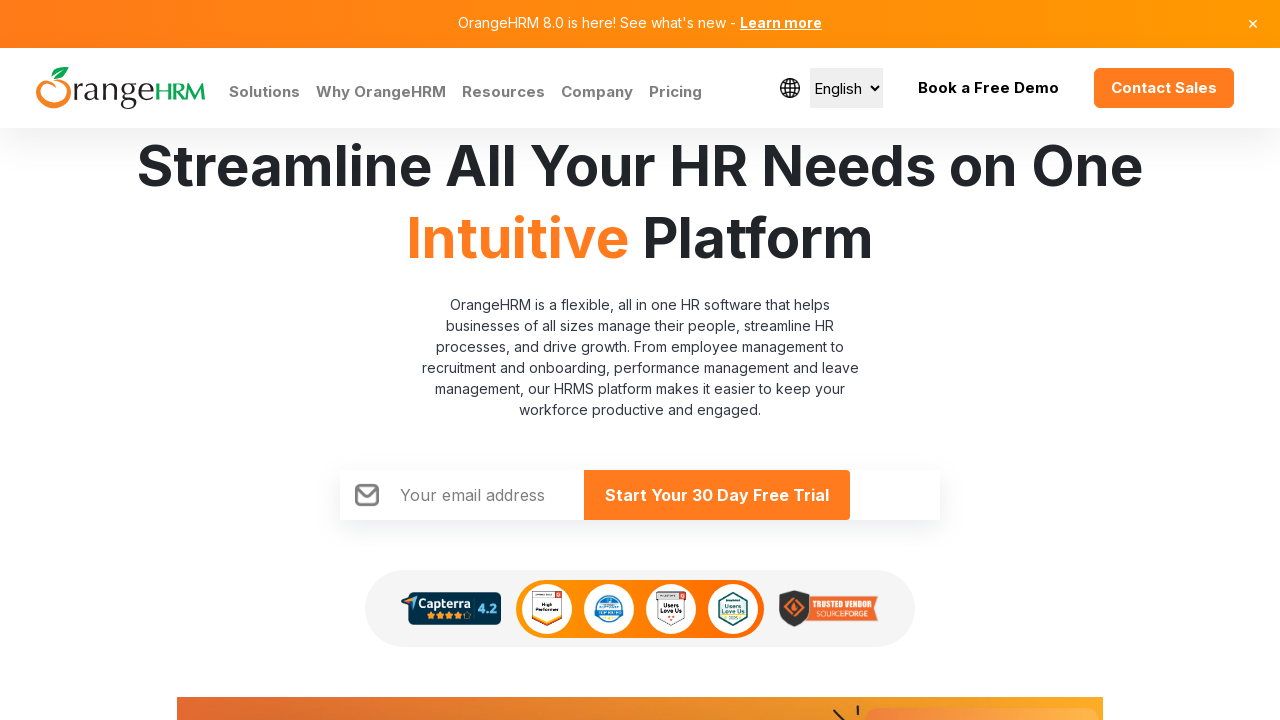

Child window page load completed
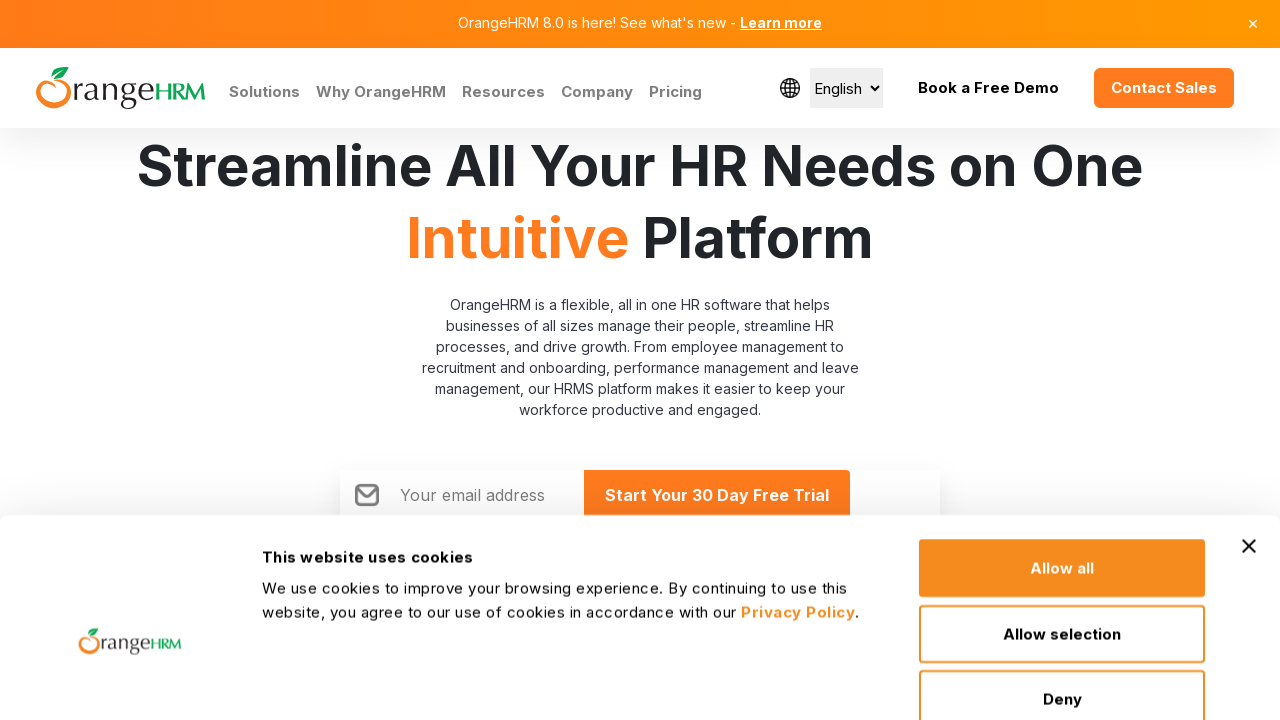

Retrieved child window title: Human Resources Management Software | HRMS | OrangeHRM
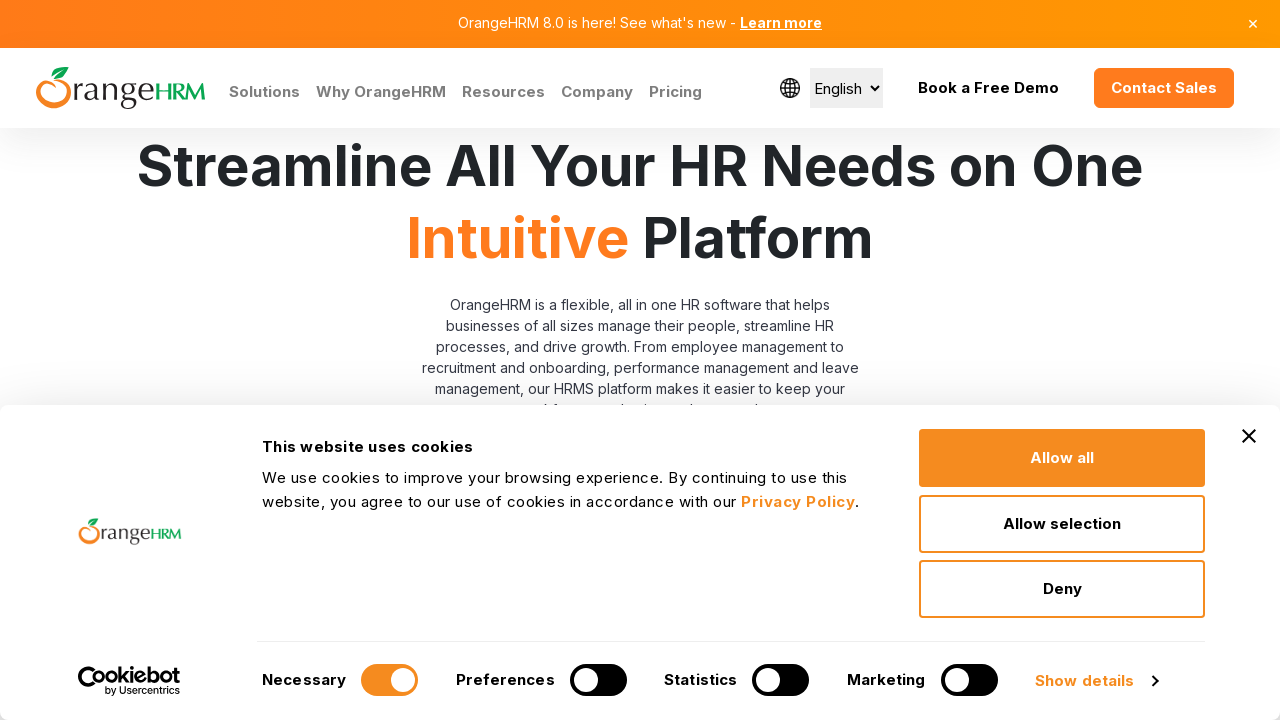

Retrieved parent window title: OrangeHRM
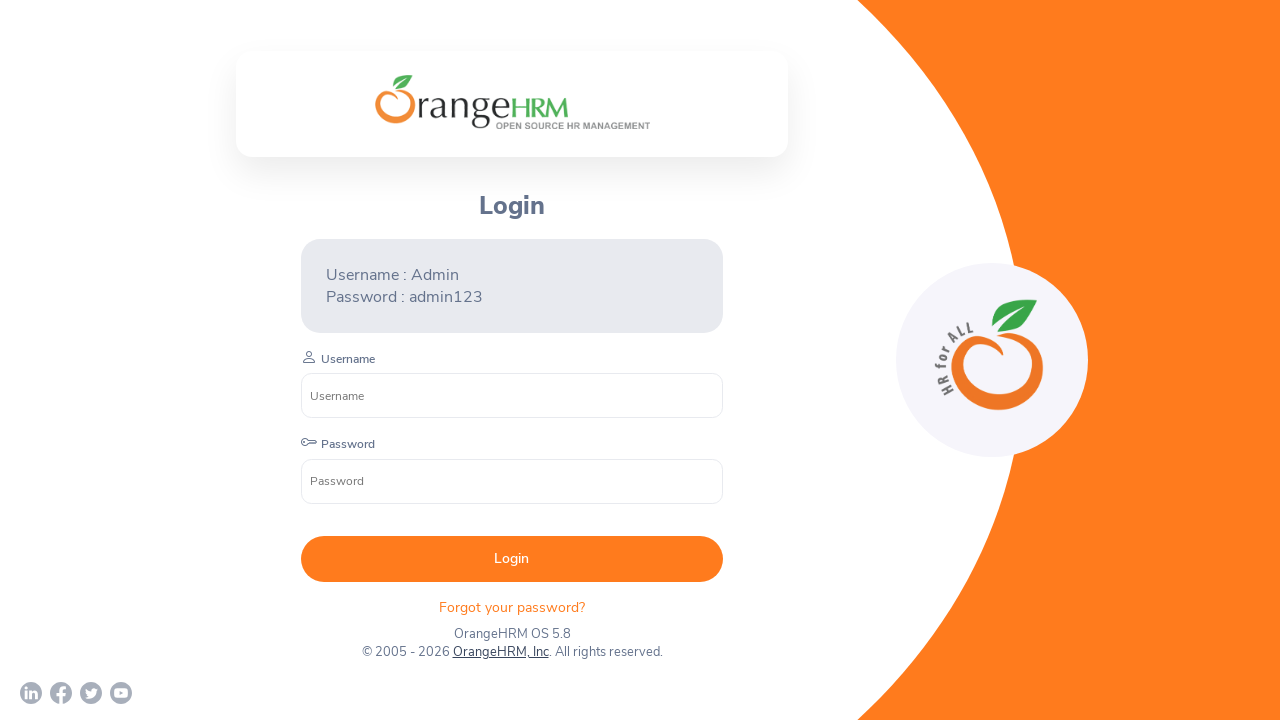

Switched focus back to parent window
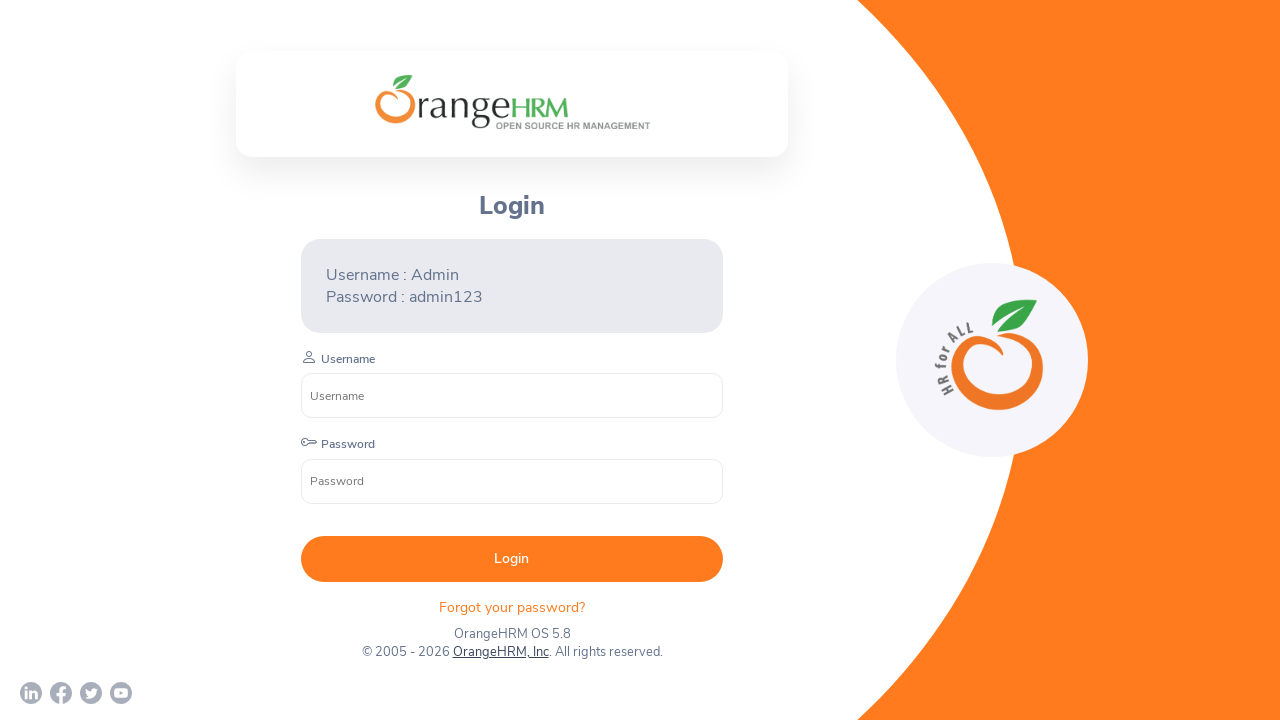

Verified parent window URL: https://opensource-demo.orangehrmlive.com/web/index.php/auth/login
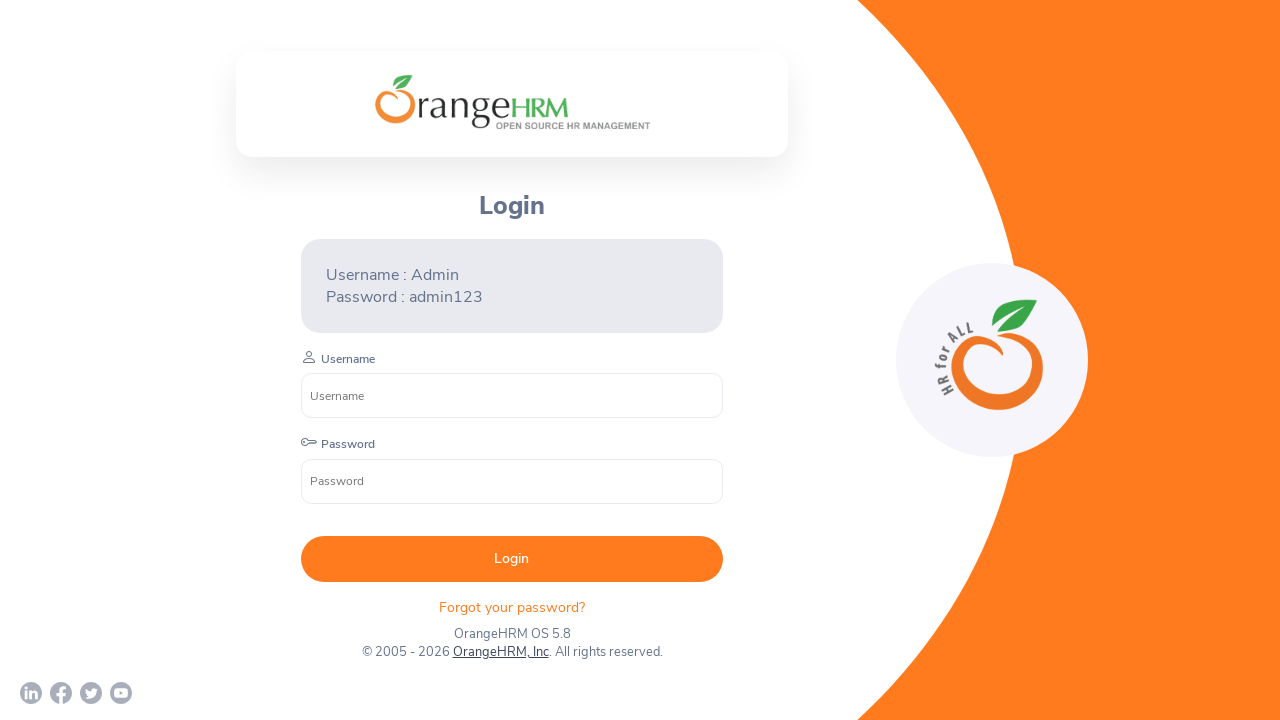

Closed child window
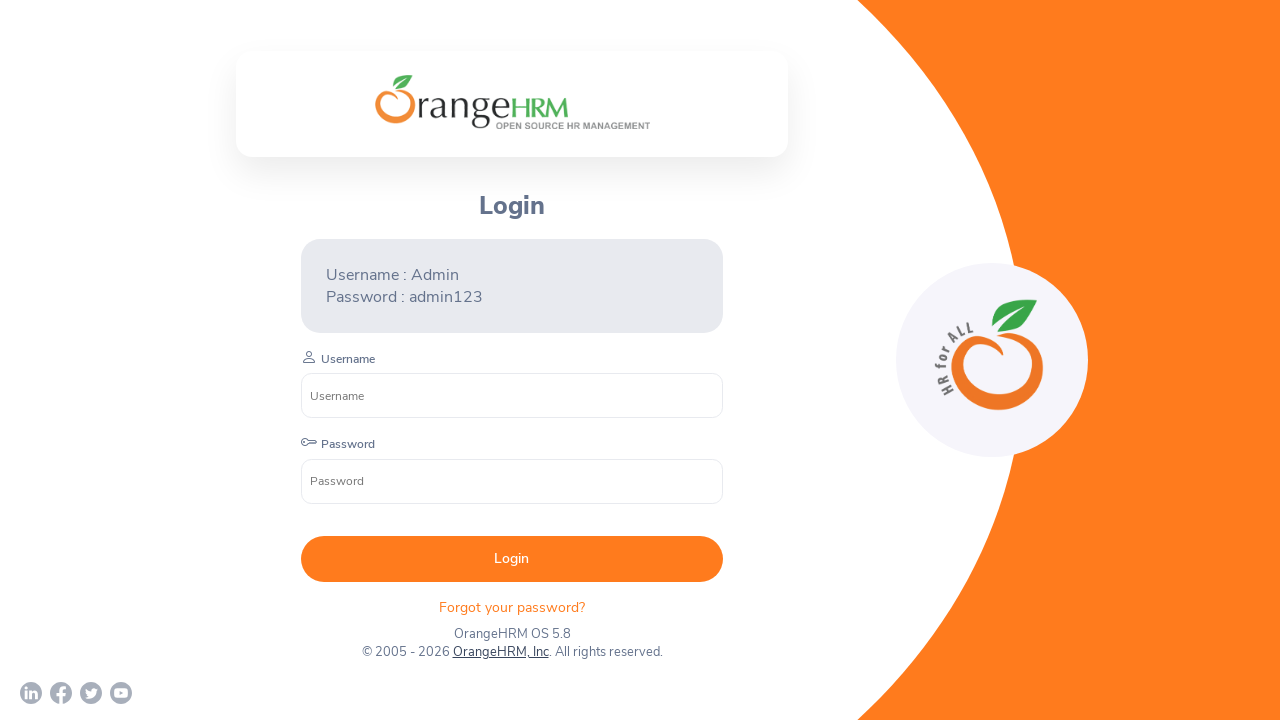

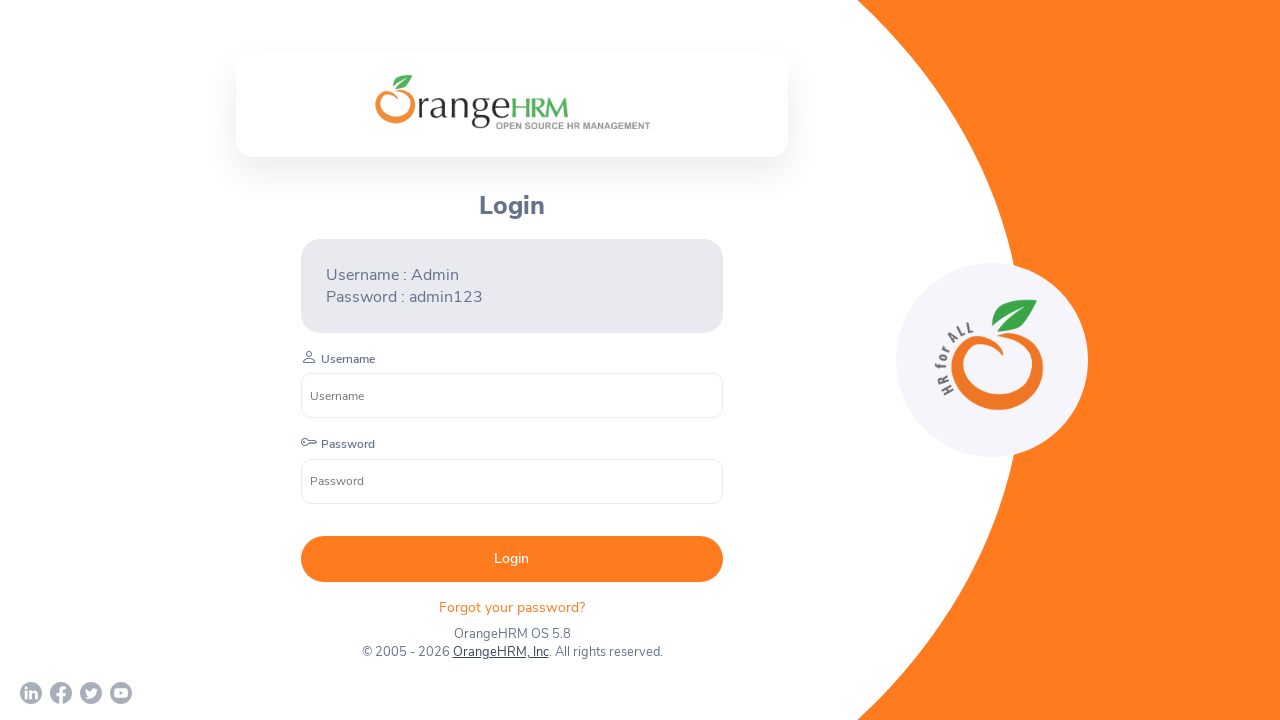